Tests checkbox handling by selecting the first 3 checkboxes, then unselecting all selected checkboxes

Starting URL: https://testautomationpractice.blogspot.com/

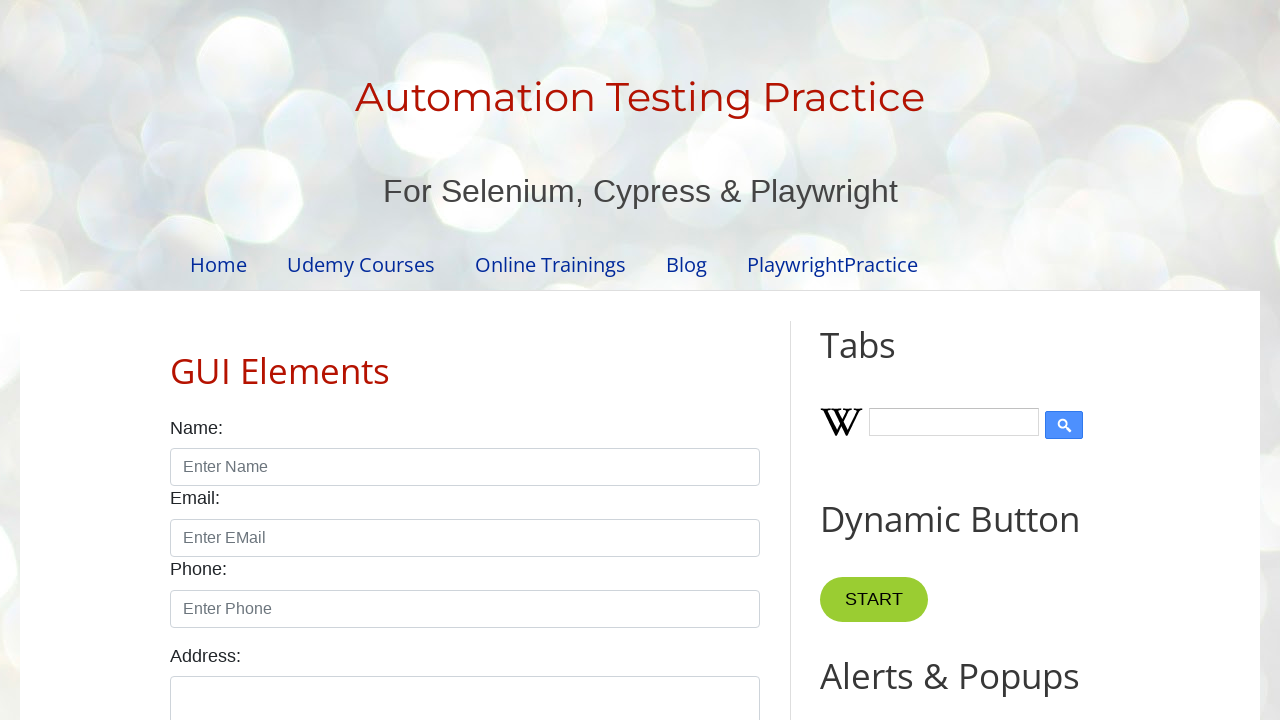

Retrieved all checkboxes from the page
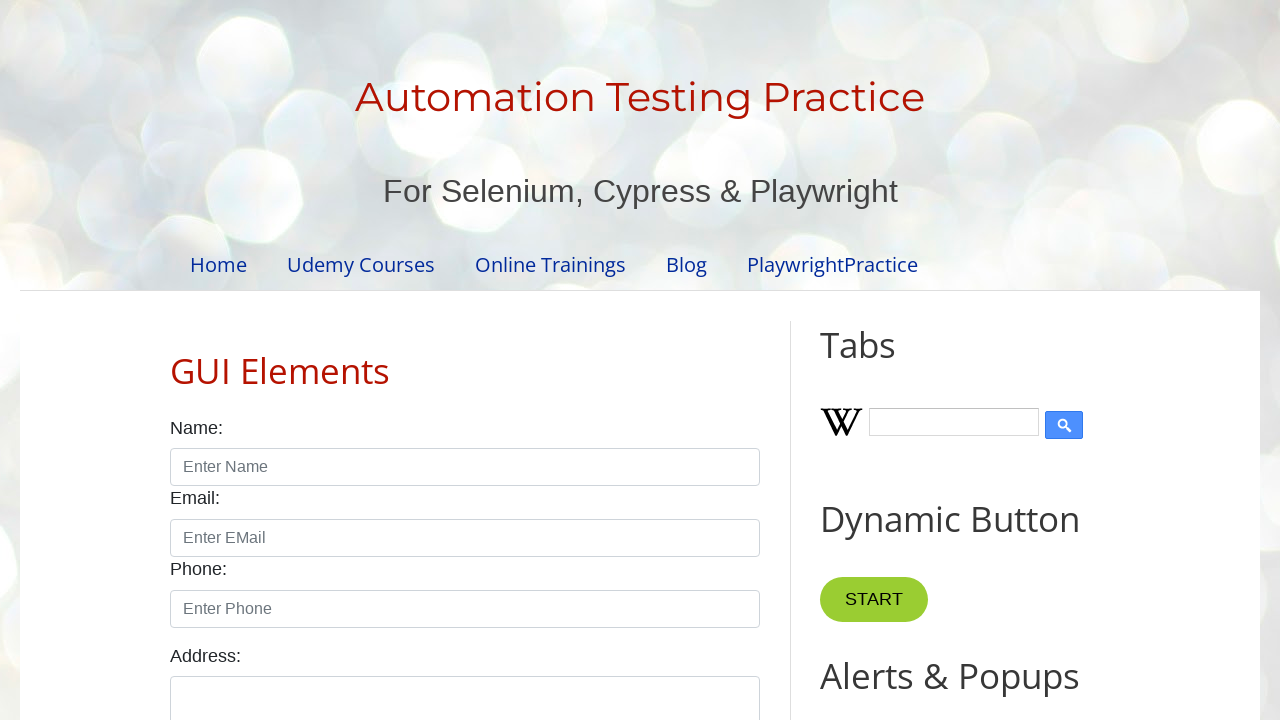

Clicked checkbox 1 to select it at (176, 360) on input.form-check-input[type='checkbox'] >> nth=0
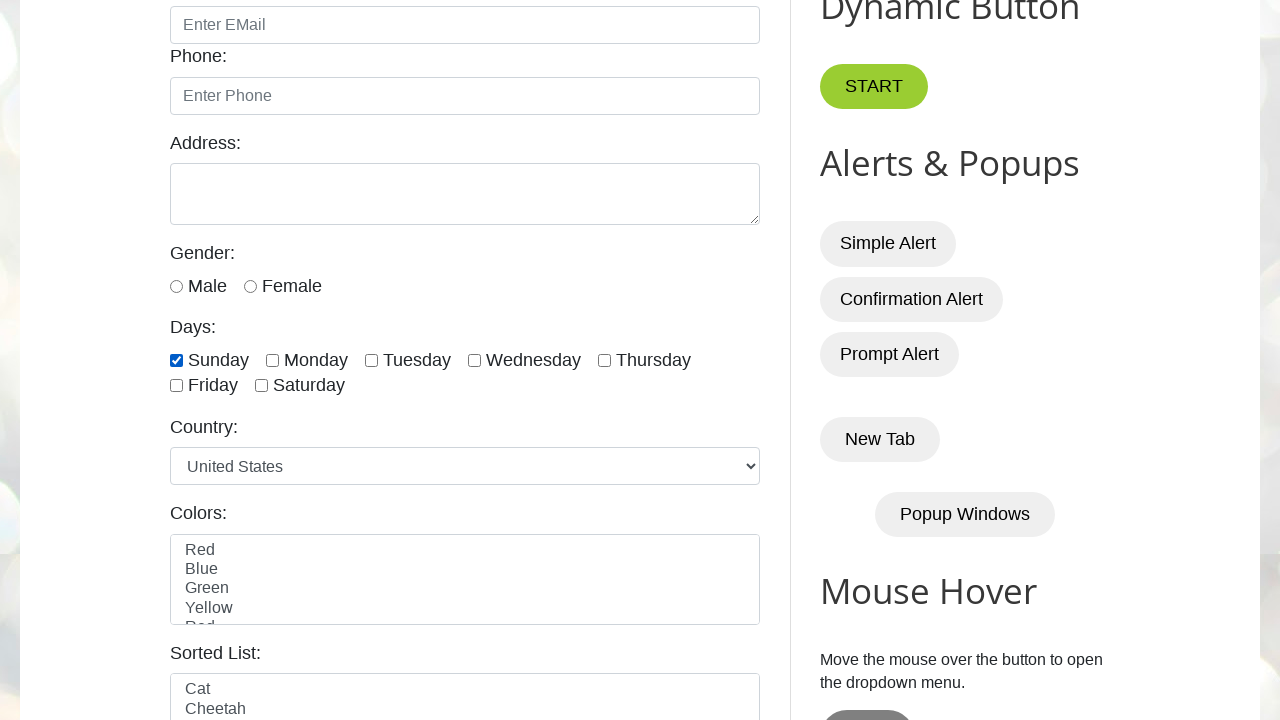

Clicked checkbox 2 to select it at (272, 360) on input.form-check-input[type='checkbox'] >> nth=1
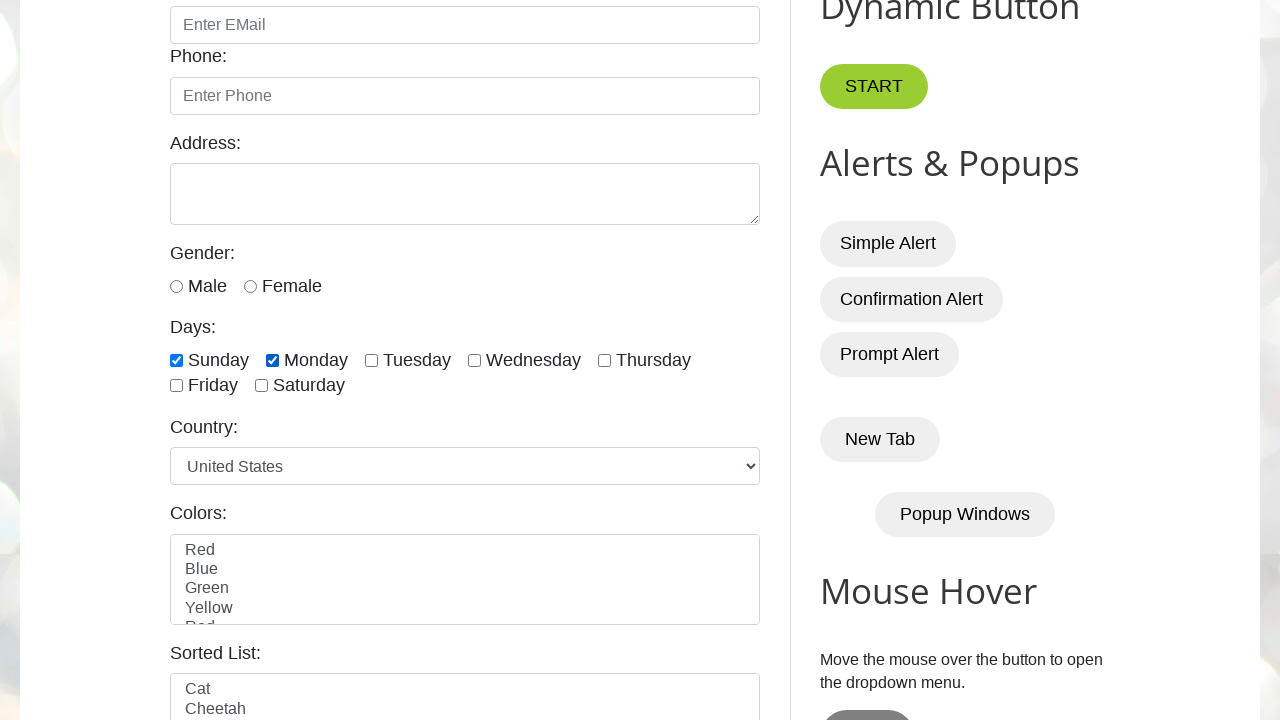

Clicked checkbox 3 to select it at (372, 360) on input.form-check-input[type='checkbox'] >> nth=2
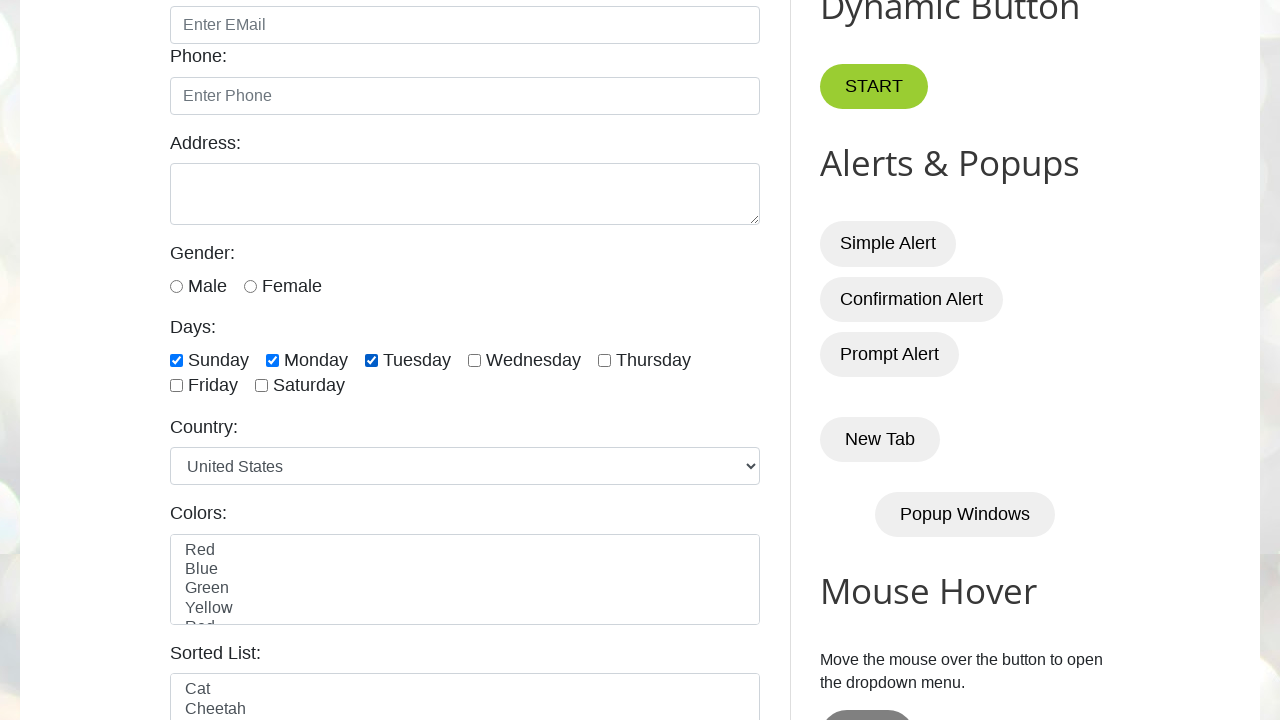

Waited 2 seconds to observe checkbox selections
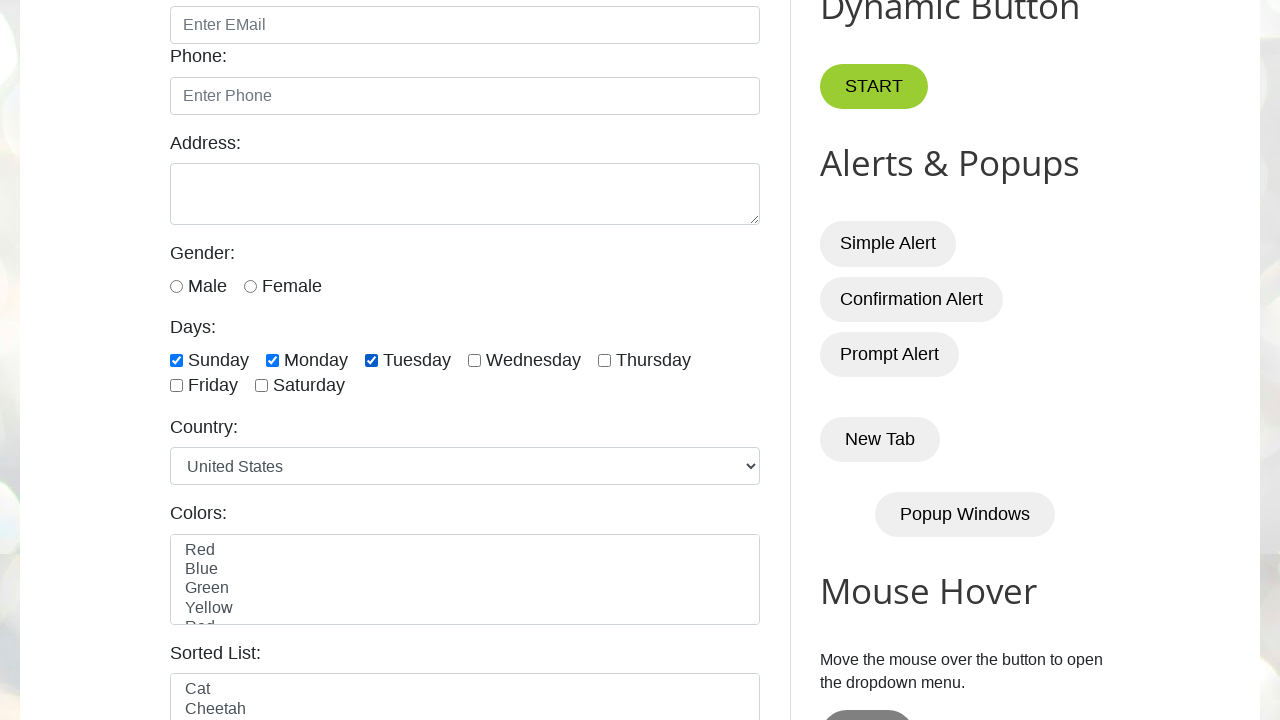

Unselected a checked checkbox at (176, 360) on input.form-check-input[type='checkbox'] >> nth=0
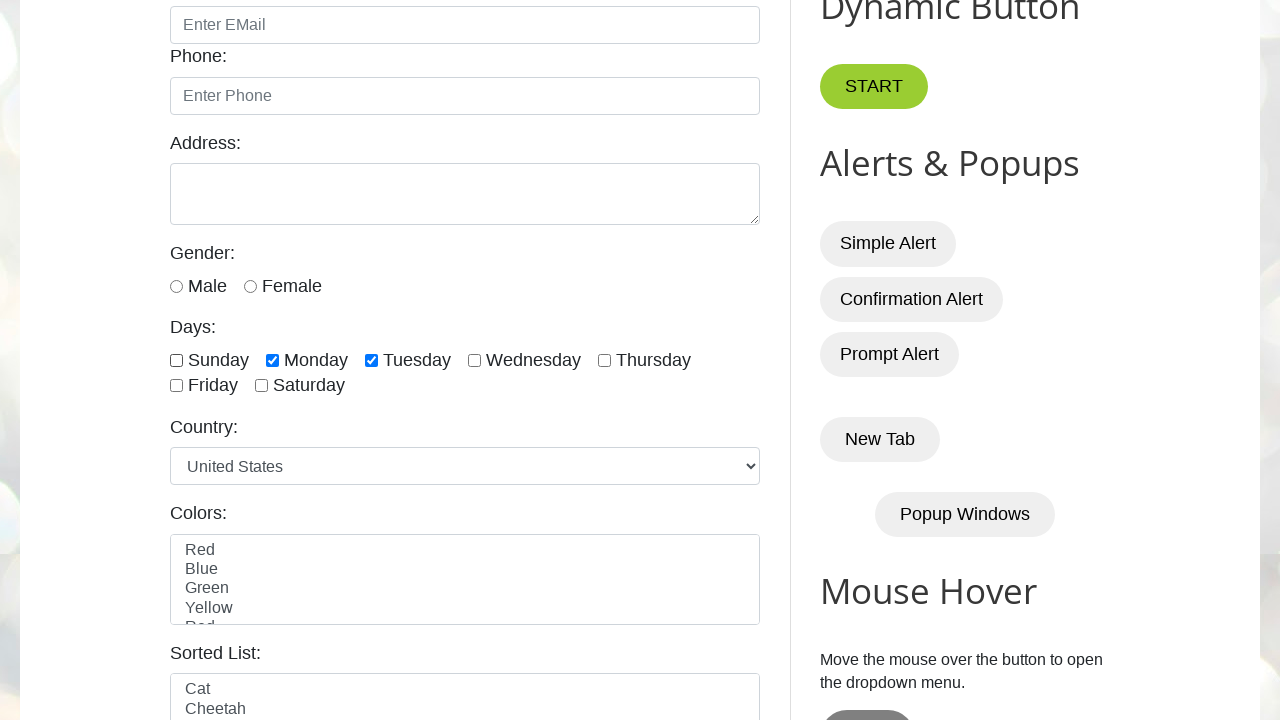

Unselected a checked checkbox at (272, 360) on input.form-check-input[type='checkbox'] >> nth=1
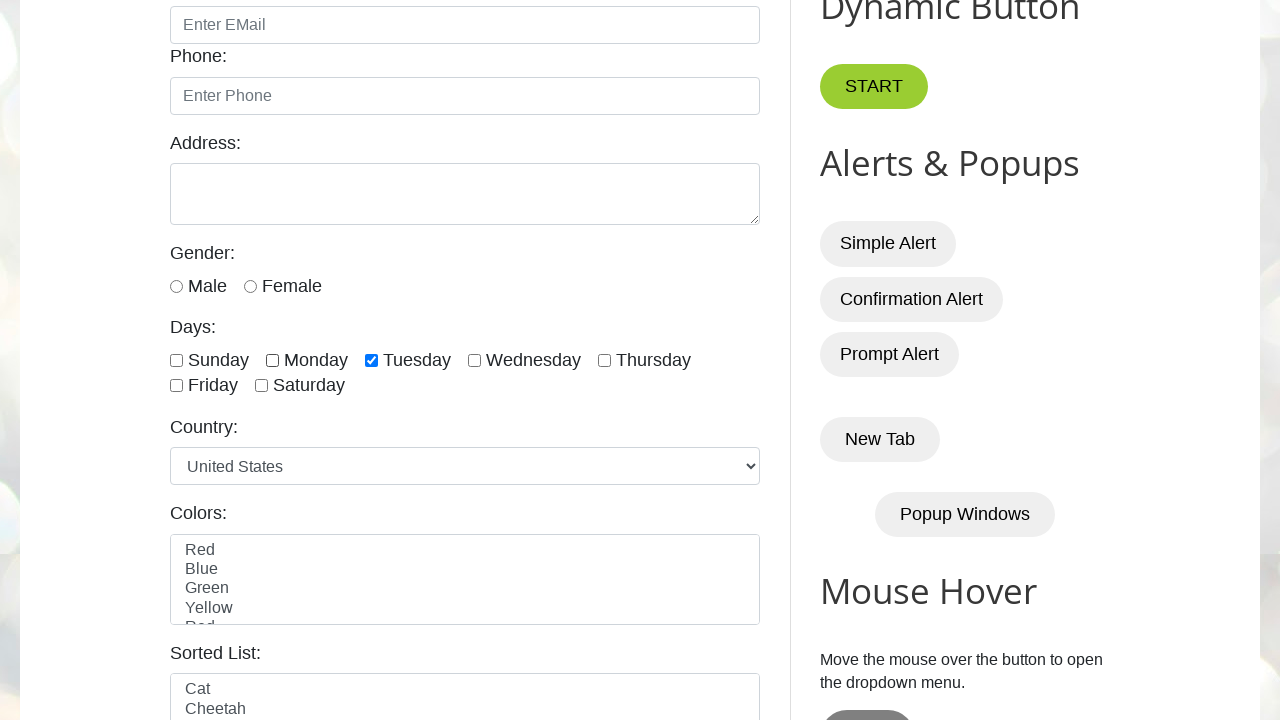

Unselected a checked checkbox at (372, 360) on input.form-check-input[type='checkbox'] >> nth=2
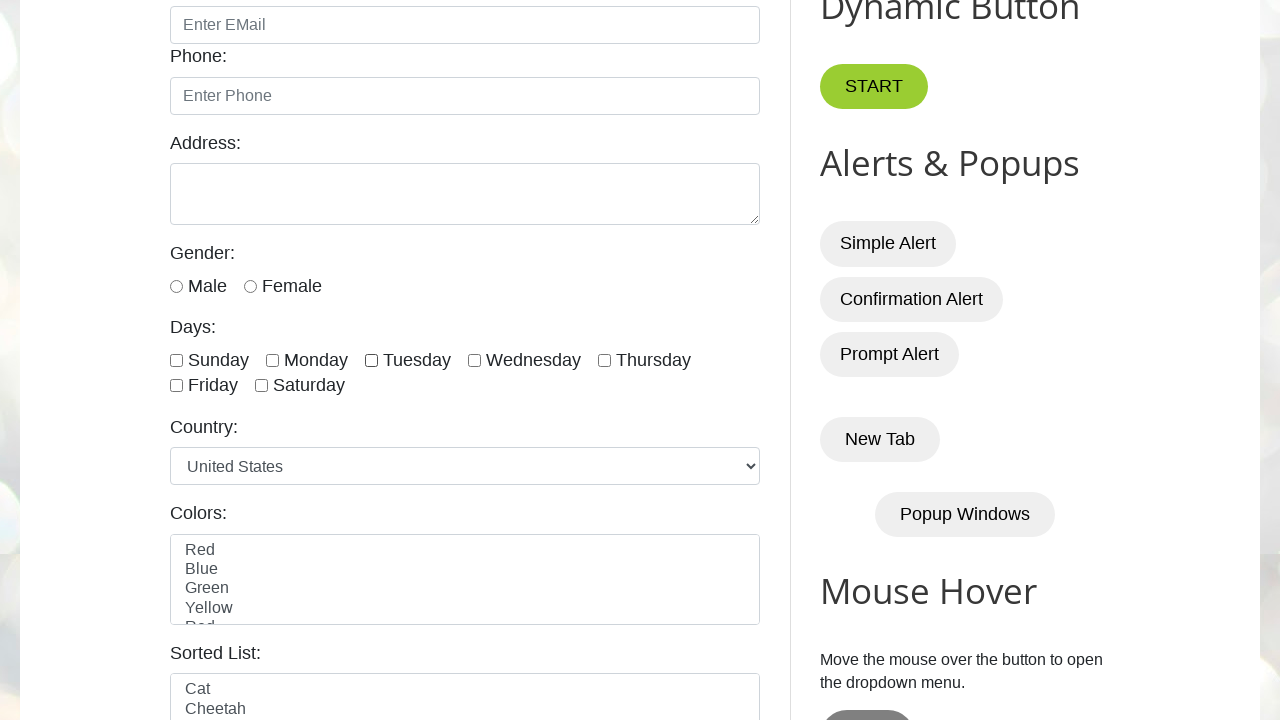

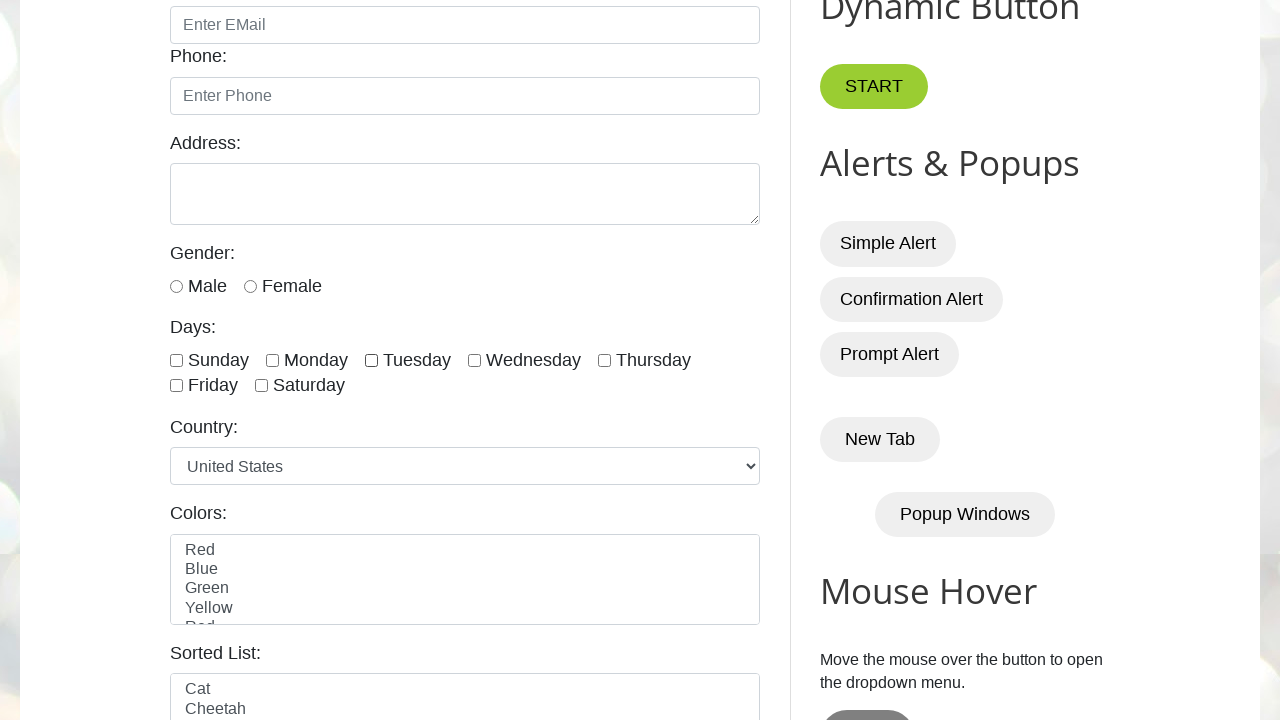